Navigates to a Selenium test page, clicks on a link to access a basic test page, and fills in a first name field with a value

Starting URL: https://testeroprogramowania.github.io/selenium/

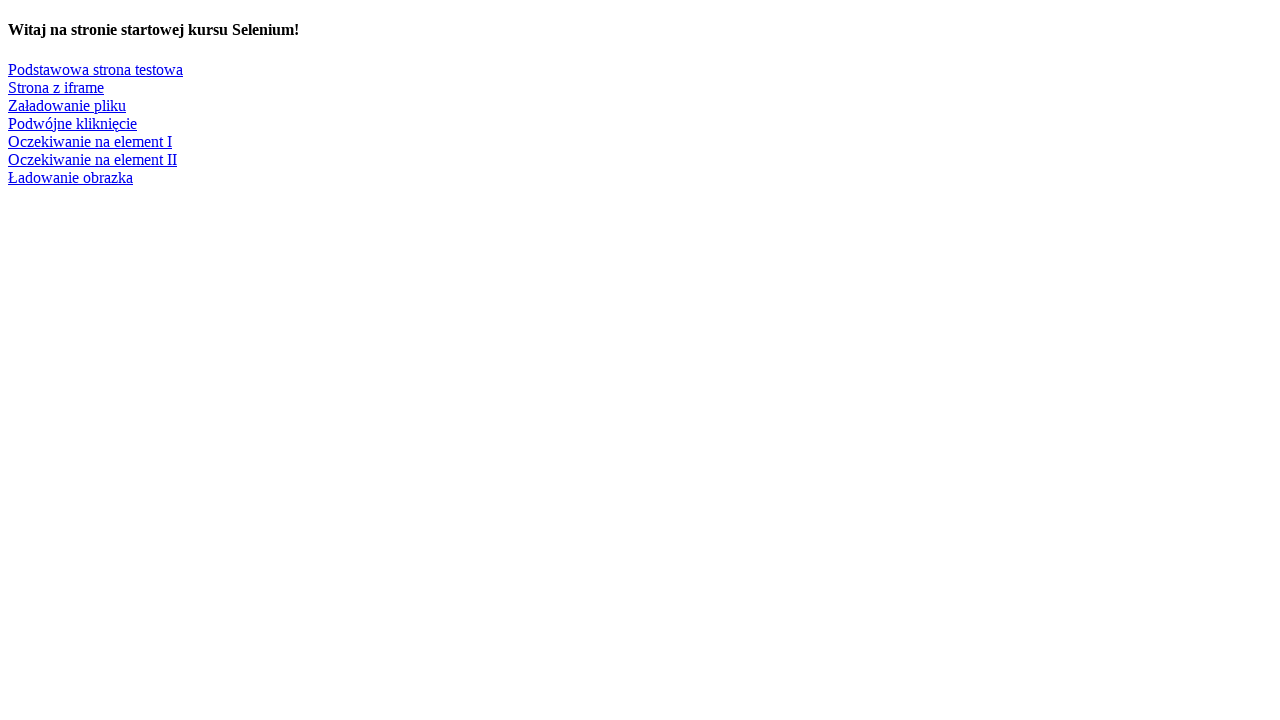

Clicked on 'Podstawowa strona testowa' link to navigate to basic test page at (96, 69) on text=Podstawowa strona testowa
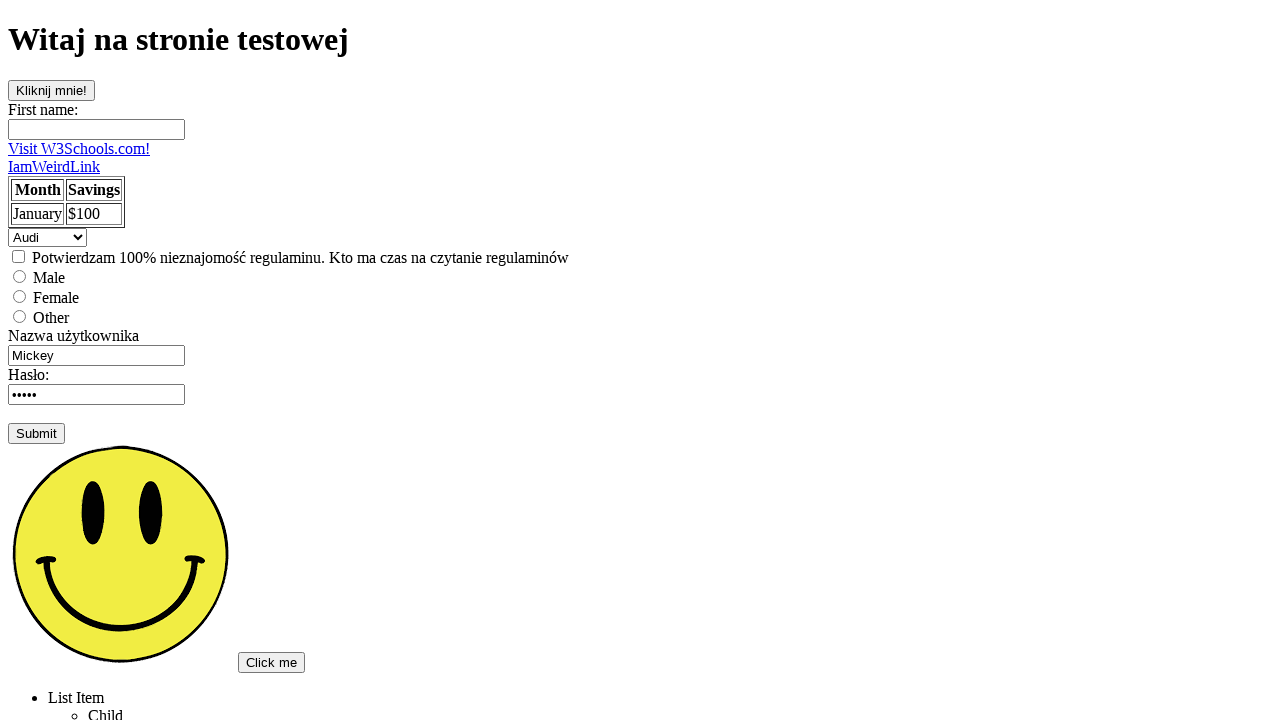

Filled first name field with 'Adam' on #fname
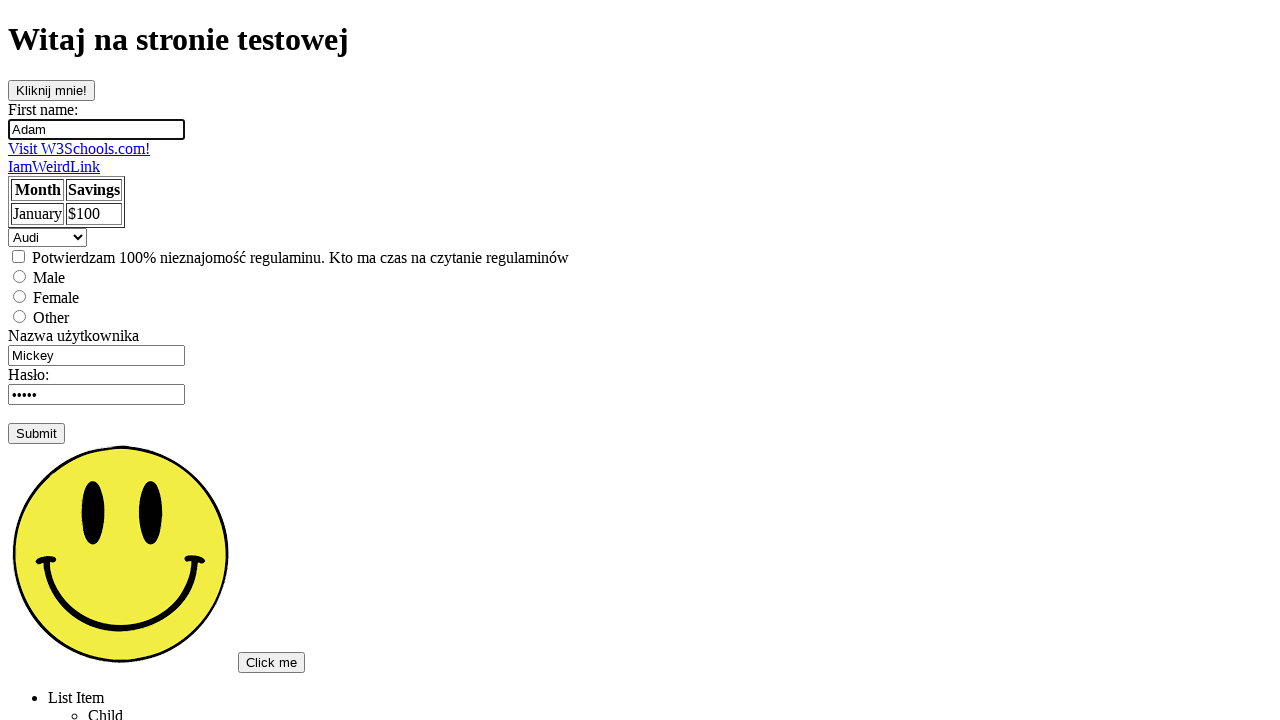

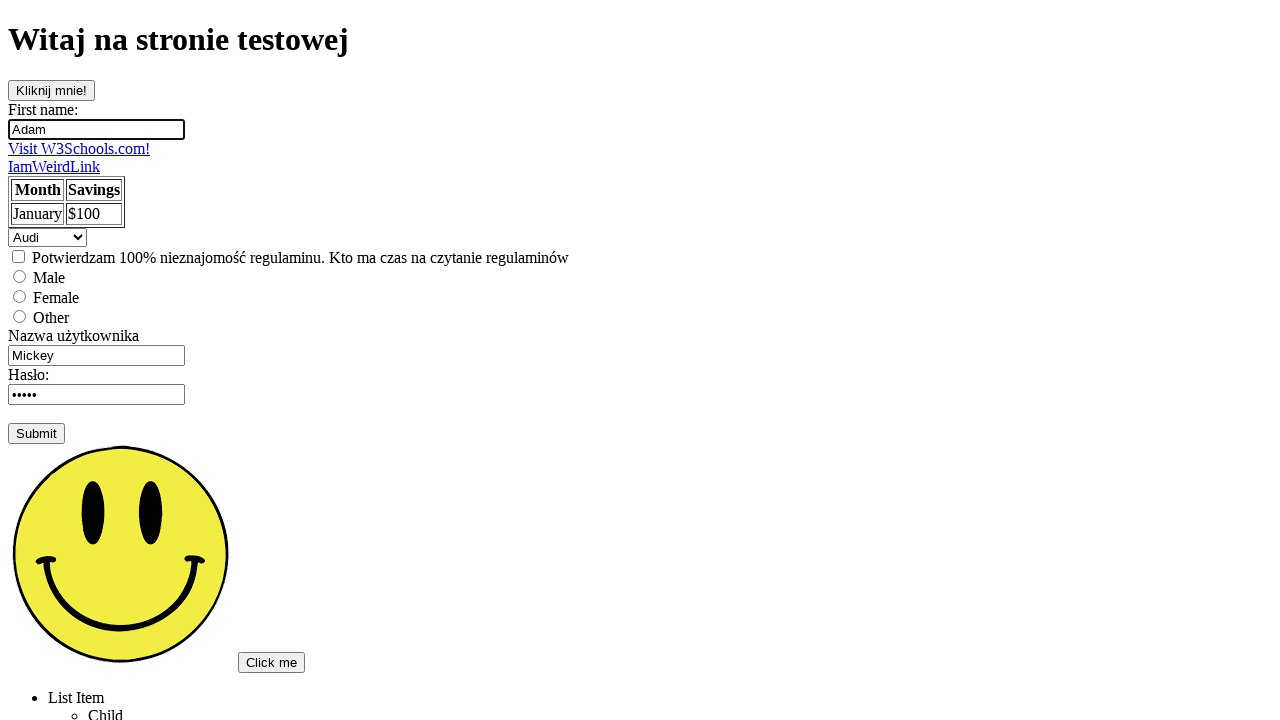